Tests resizing an element by dragging its resize handle

Starting URL: https://demoqa.com/resizable

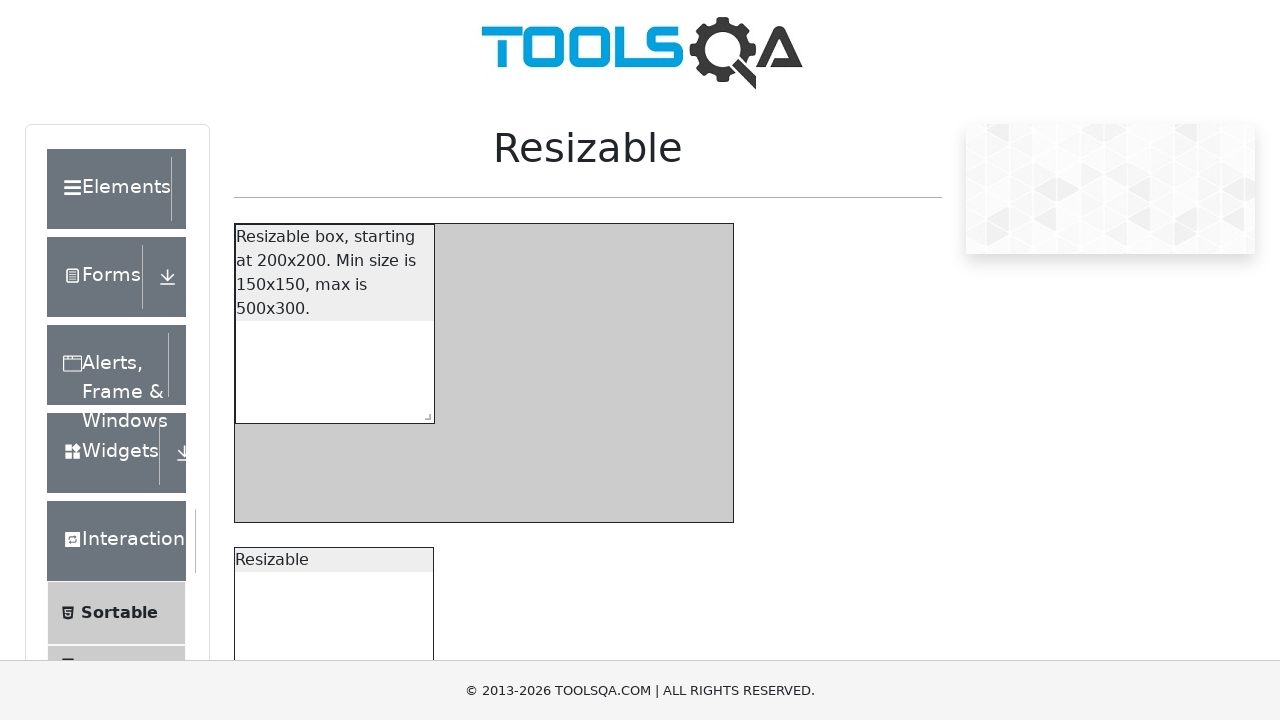

Located the southeast resize handle
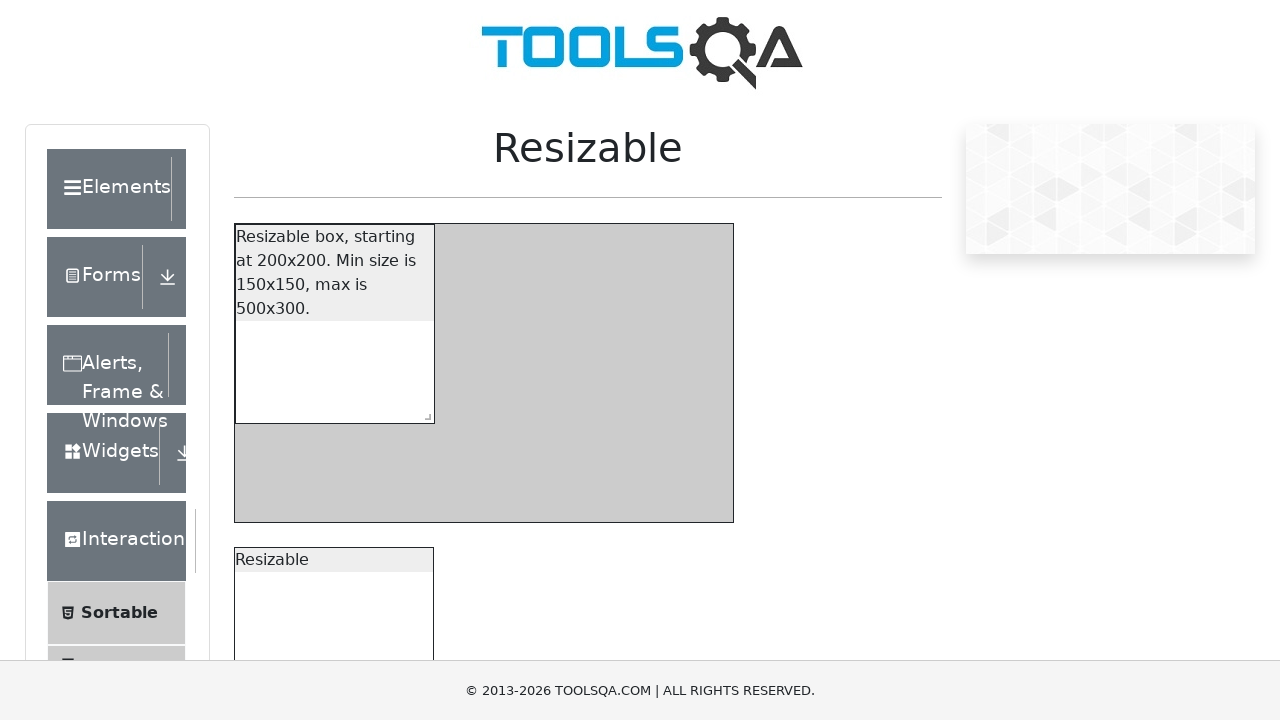

Retrieved bounding box of the resize handle
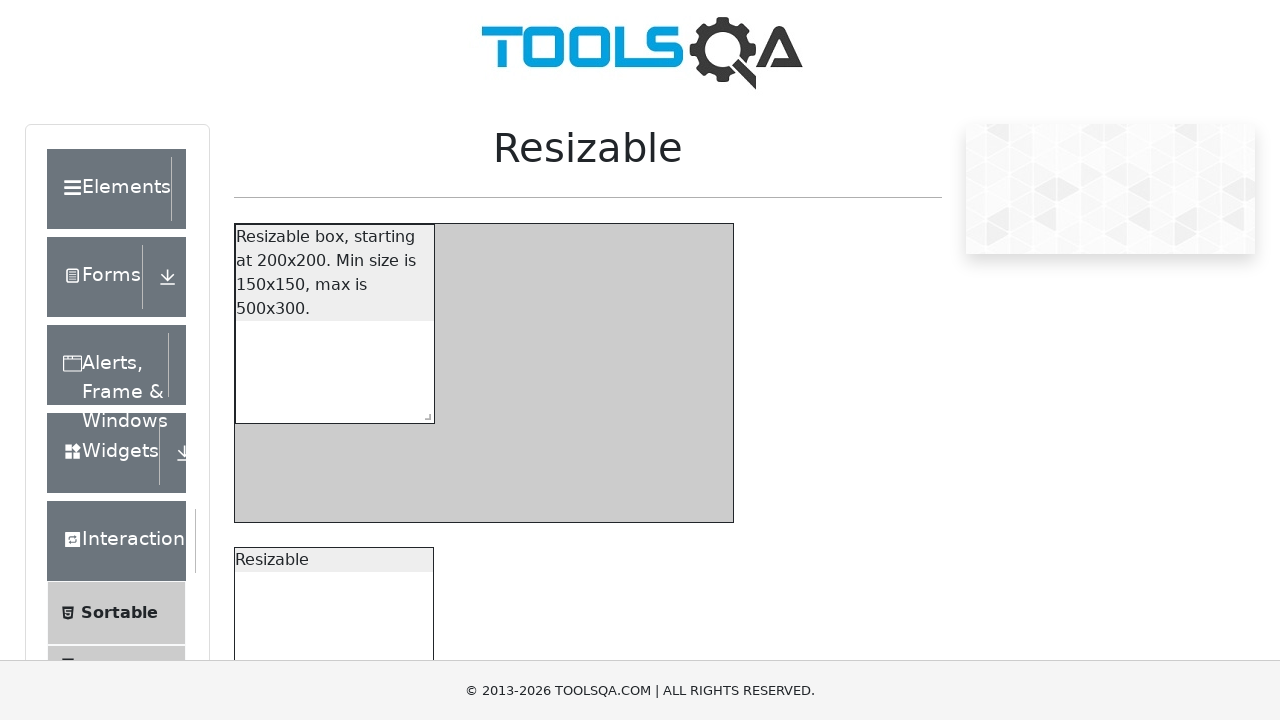

Moved mouse to center of resize handle at (424, 413)
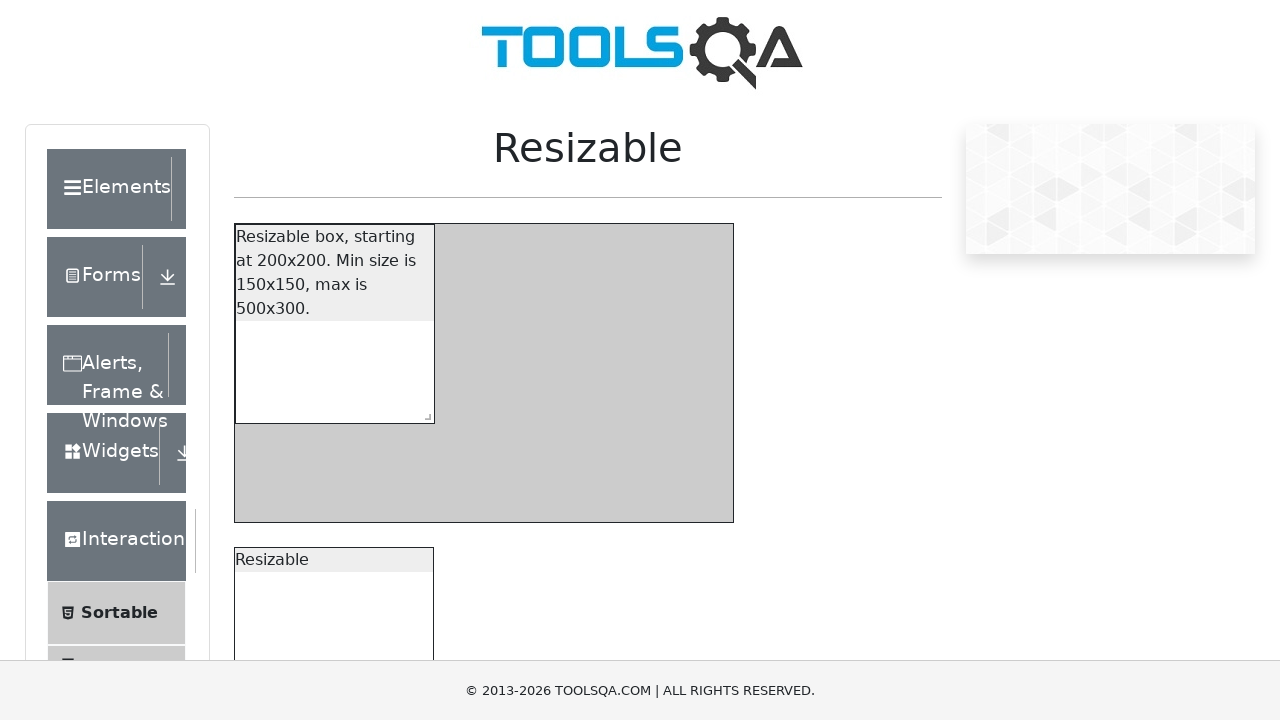

Pressed mouse button down on resize handle at (424, 413)
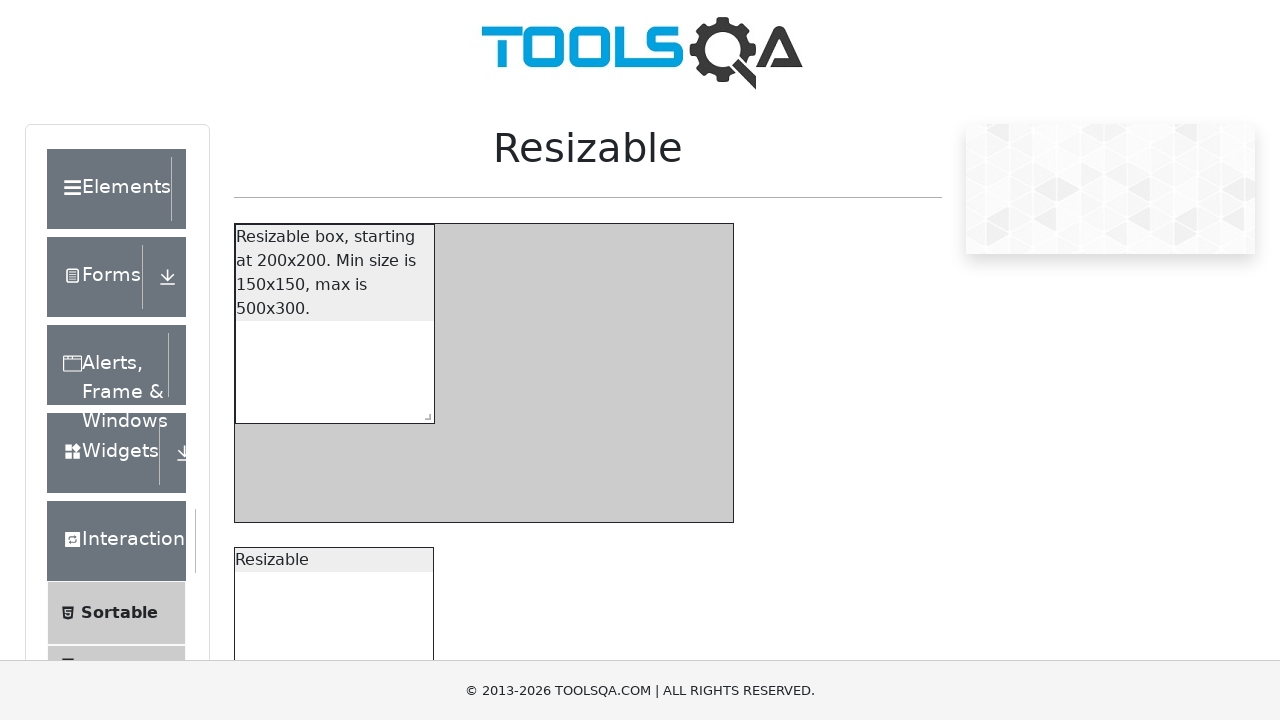

Dragged resize handle 250 pixels right and down at (664, 653)
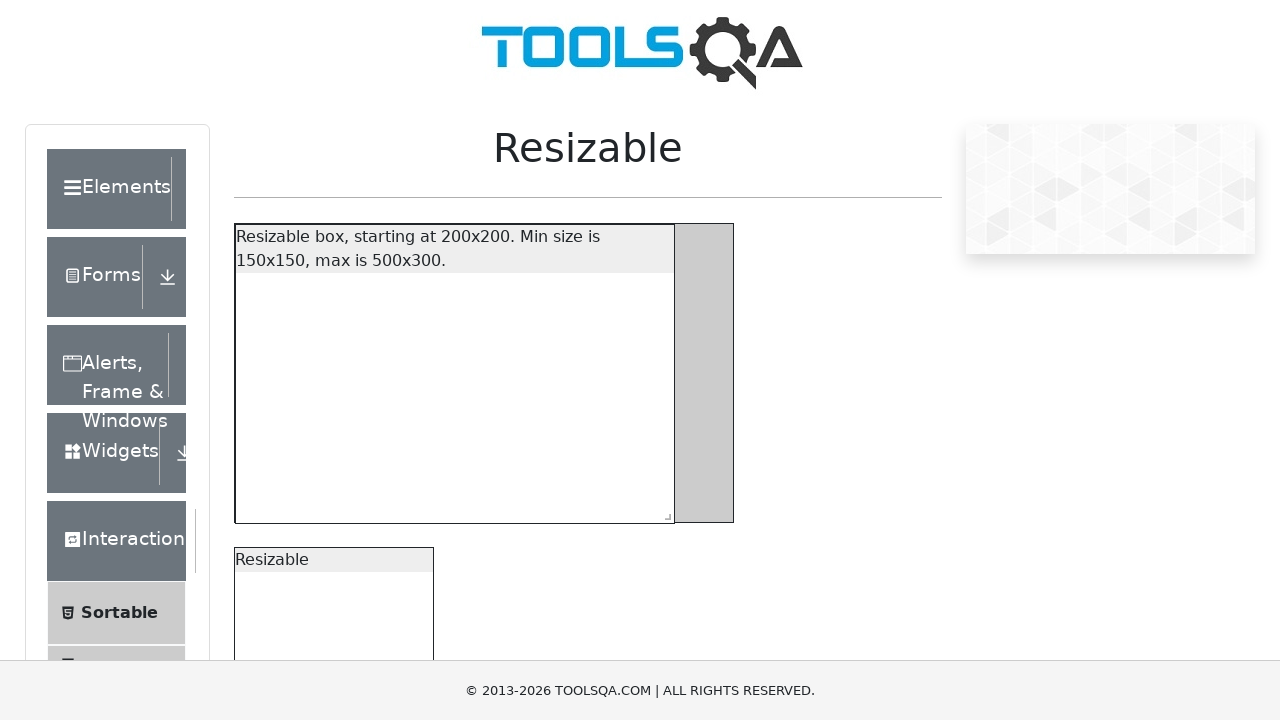

Released mouse button to complete resize operation at (664, 653)
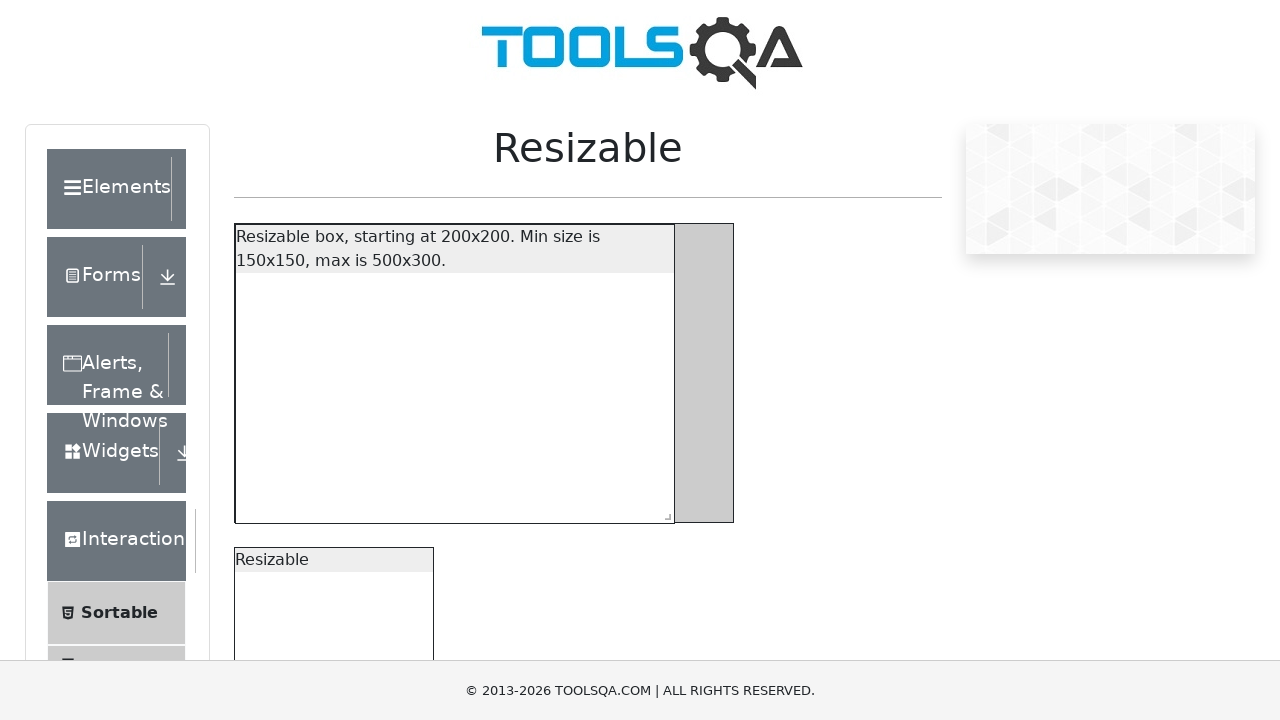

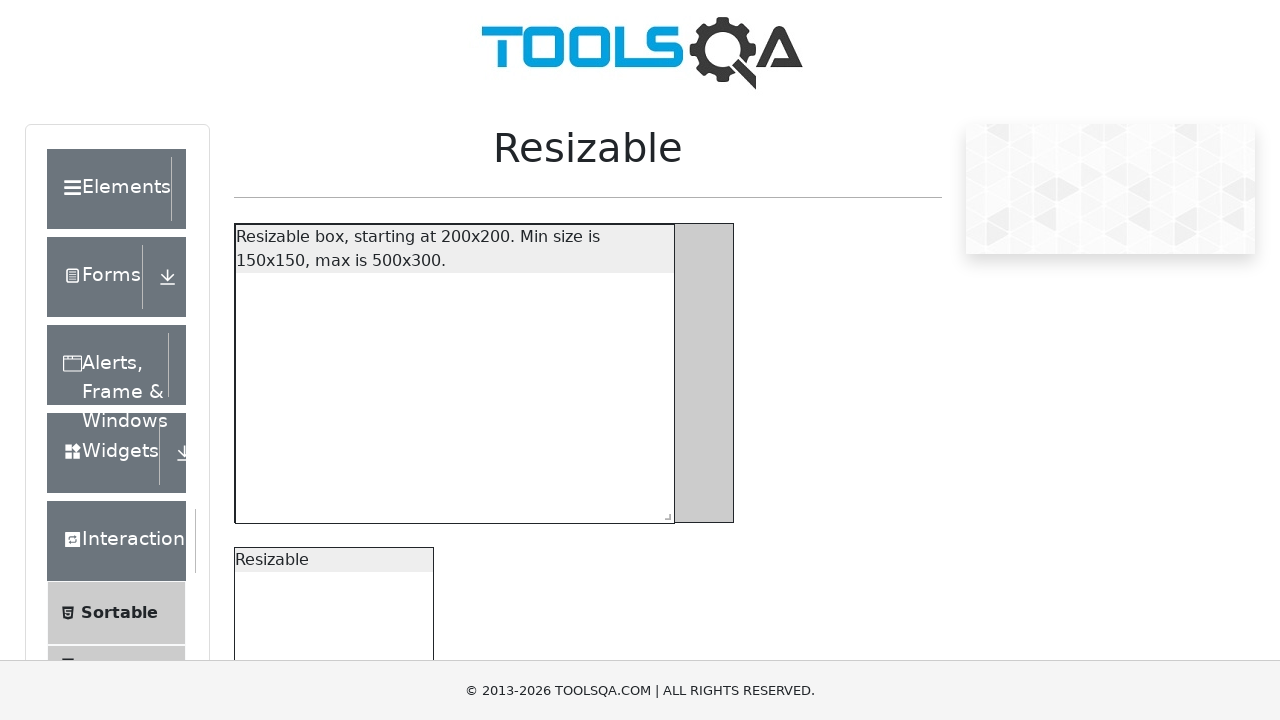